Tests dynamic control behavior by checking if a textbox is enabled before and after clicking a button to toggle its state

Starting URL: https://training-support.net/webelements/dynamic-controls

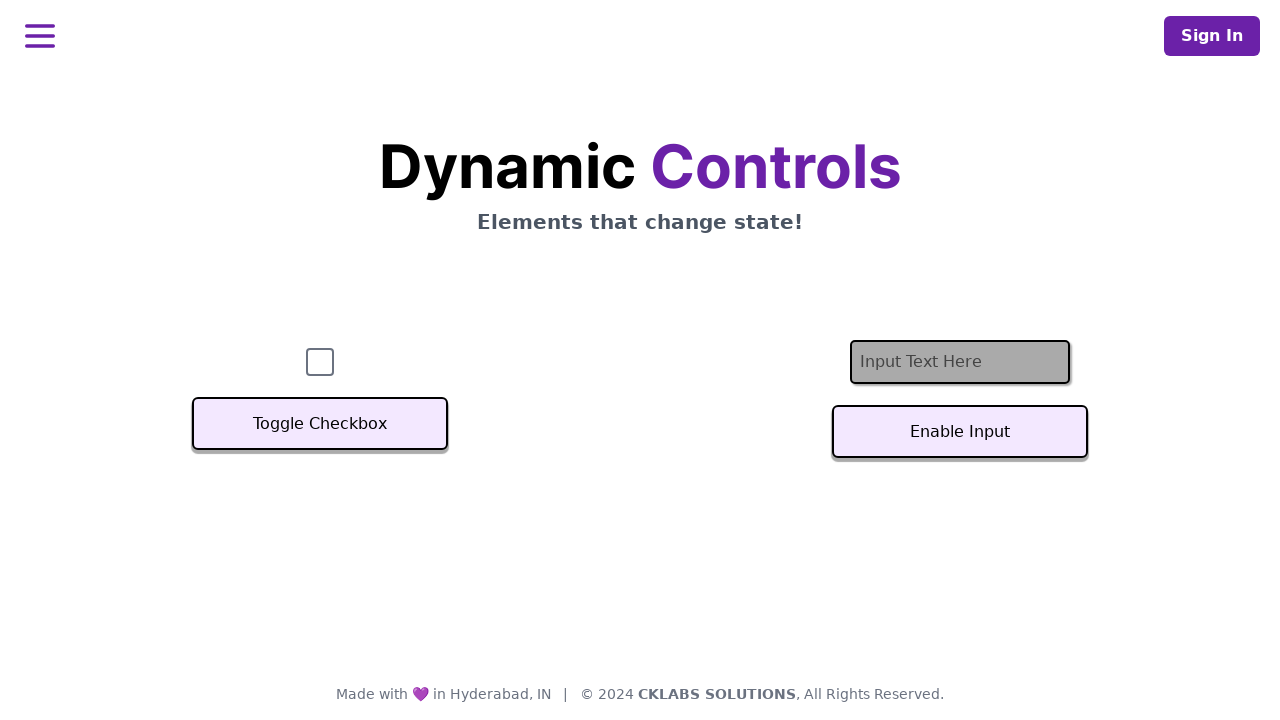

Located the textbox element with ID 'textInput'
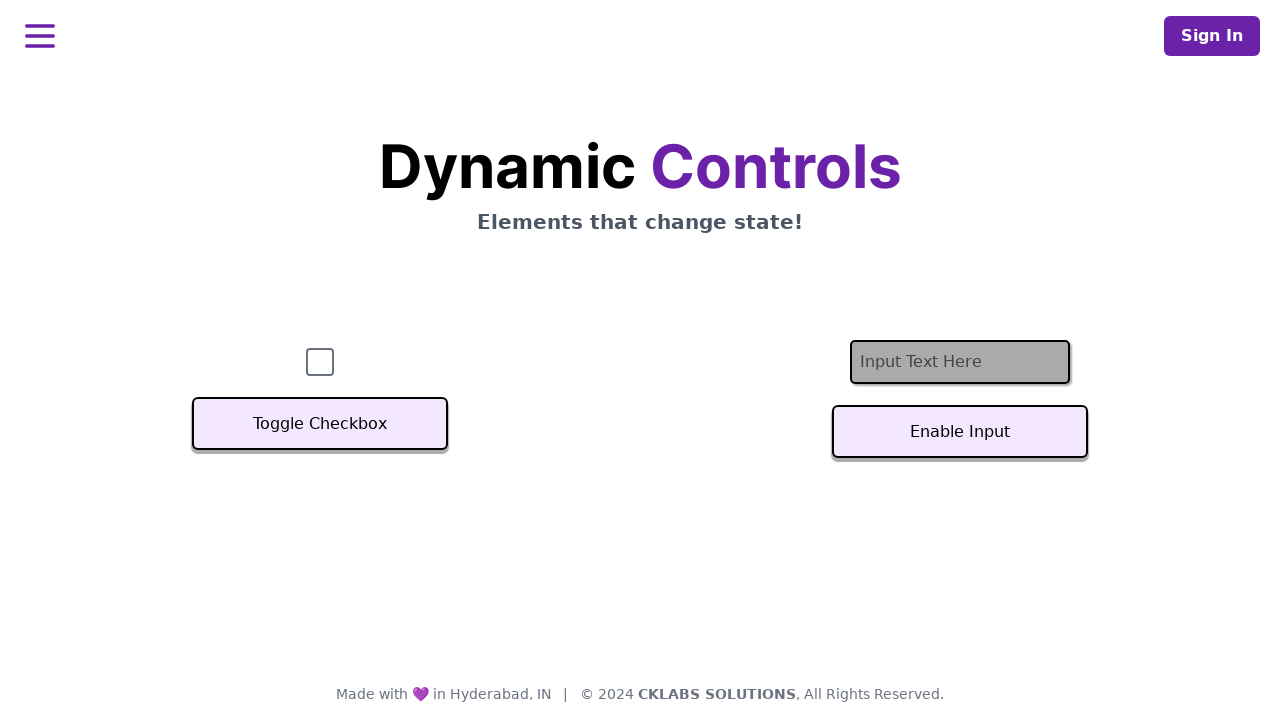

Checked initial state of textbox - it is disabled
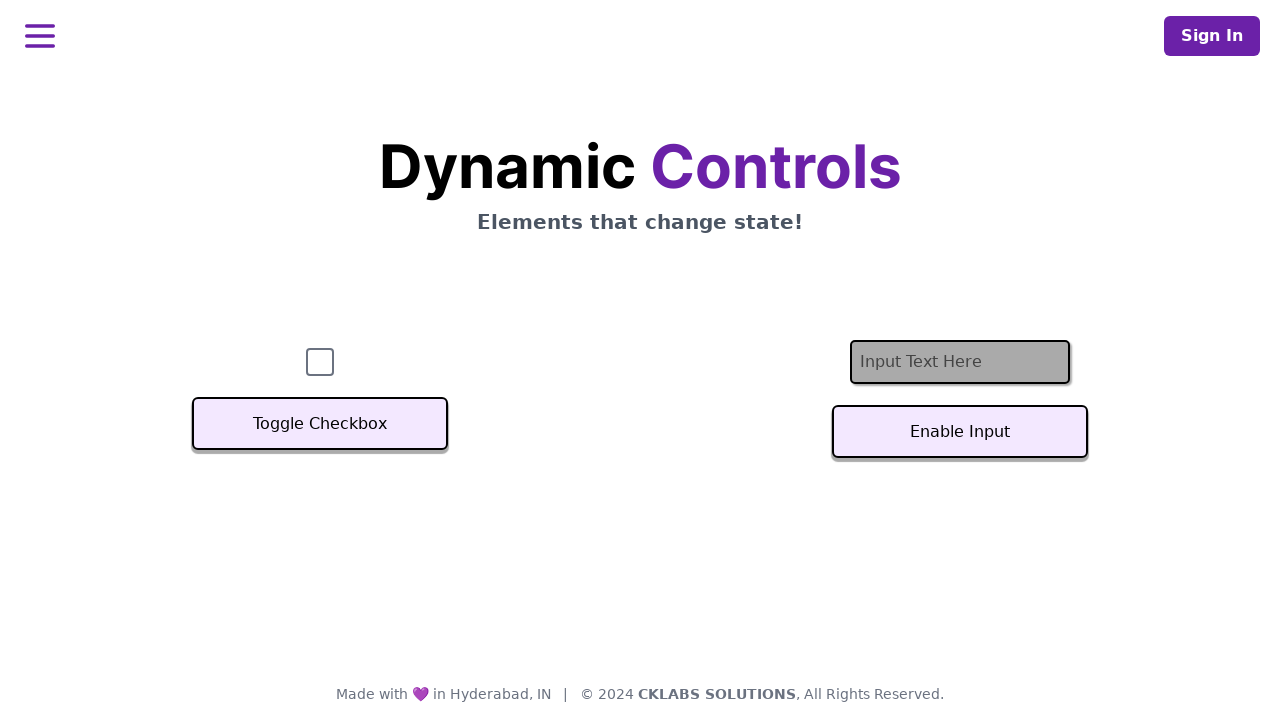

Clicked the toggle button to enable the textbox at (960, 432) on #textInputButton
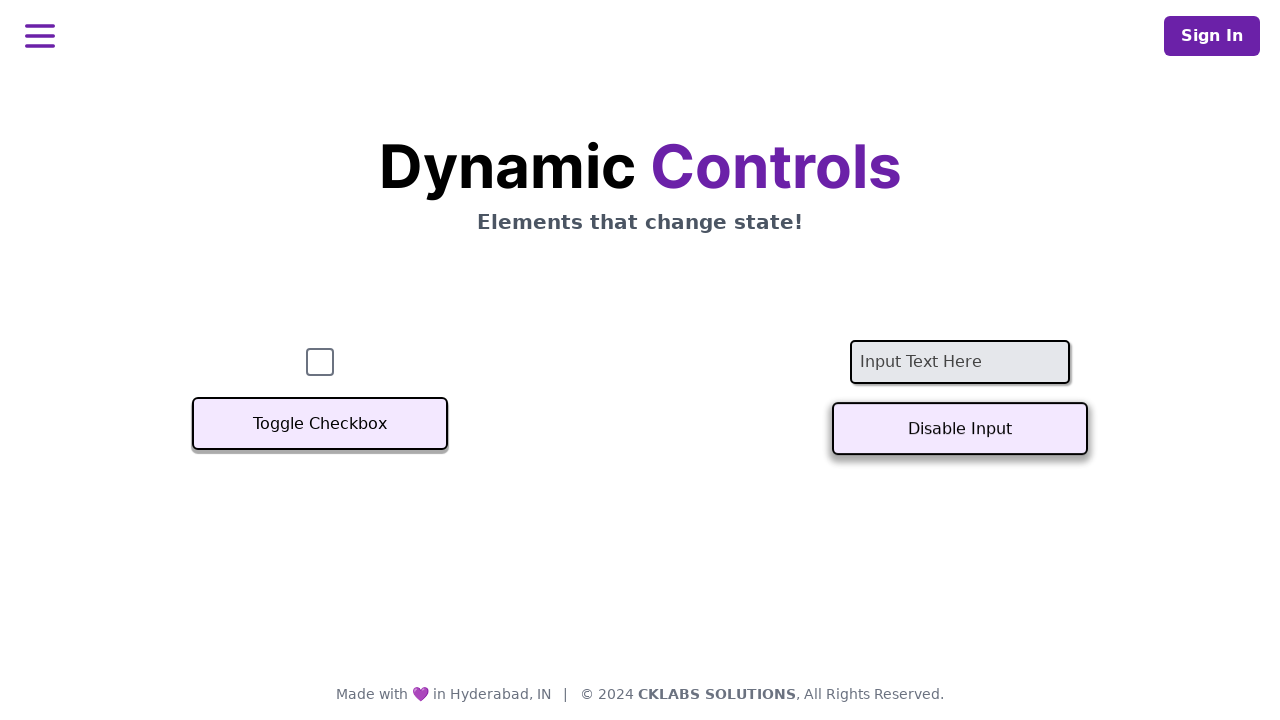

Checked textbox state after toggle - it is now enabled
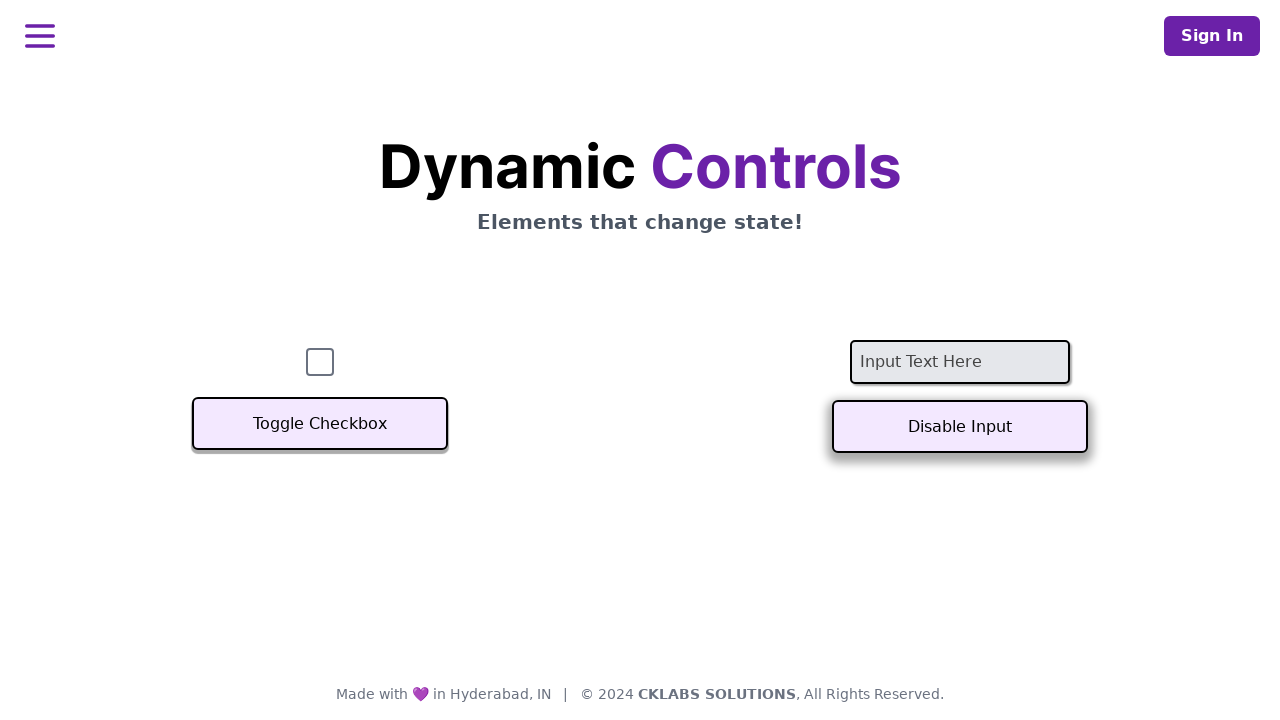

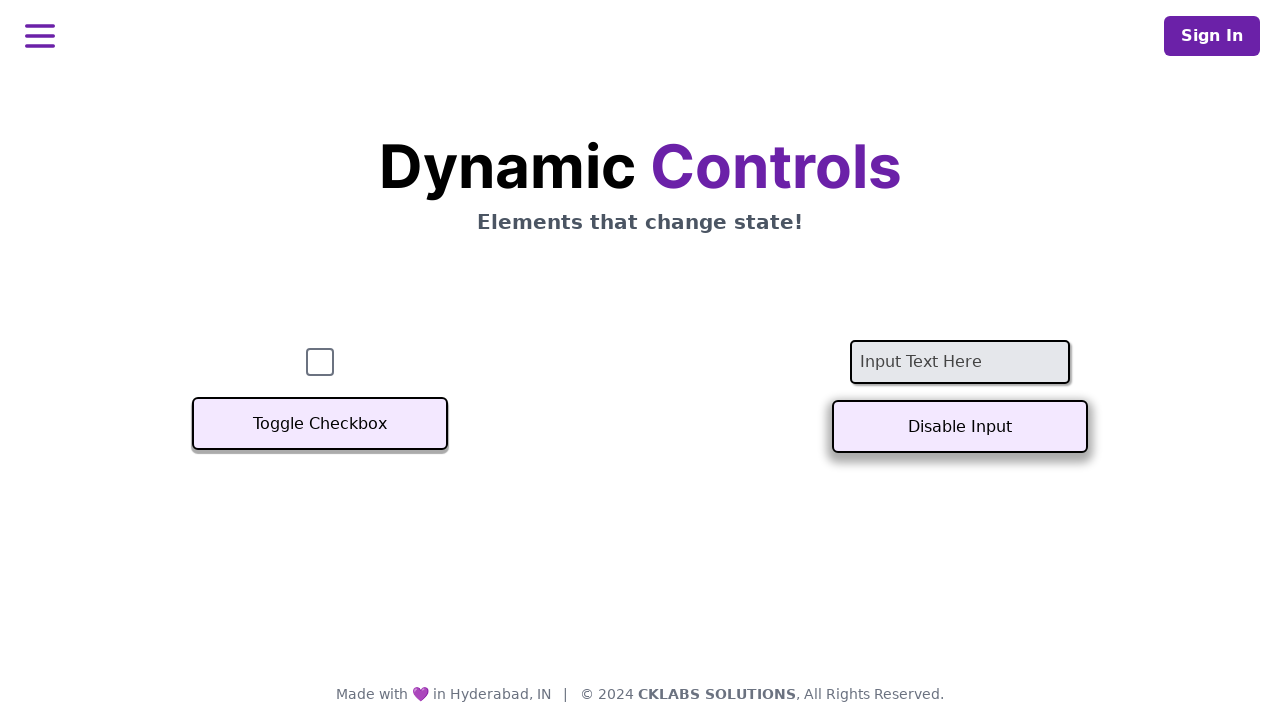